Tests JavaScript alert handling by clicking a button that triggers an alert, waiting for the alert to appear, retrieving its text, and accepting it.

Starting URL: https://the-internet.herokuapp.com/javascript_alerts

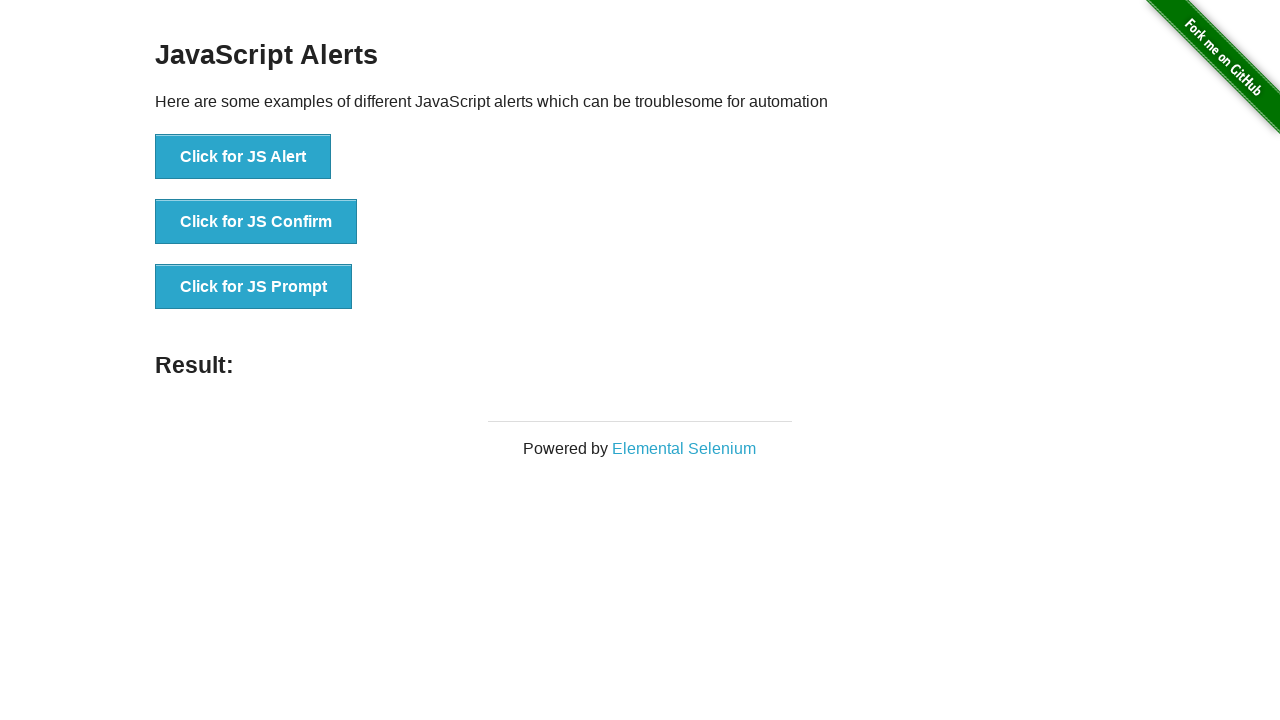

Navigated to JavaScript alerts test page
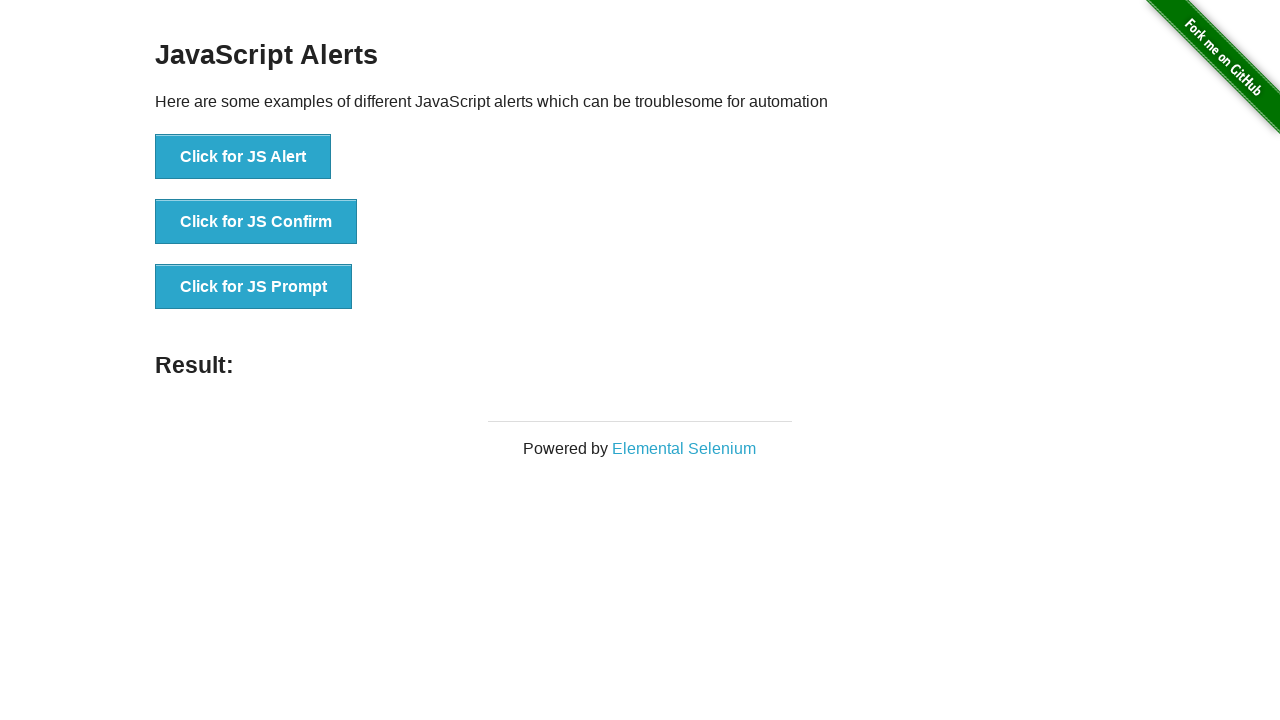

Clicked button to trigger JavaScript alert at (243, 157) on xpath=//button[text()='Click for JS Alert']
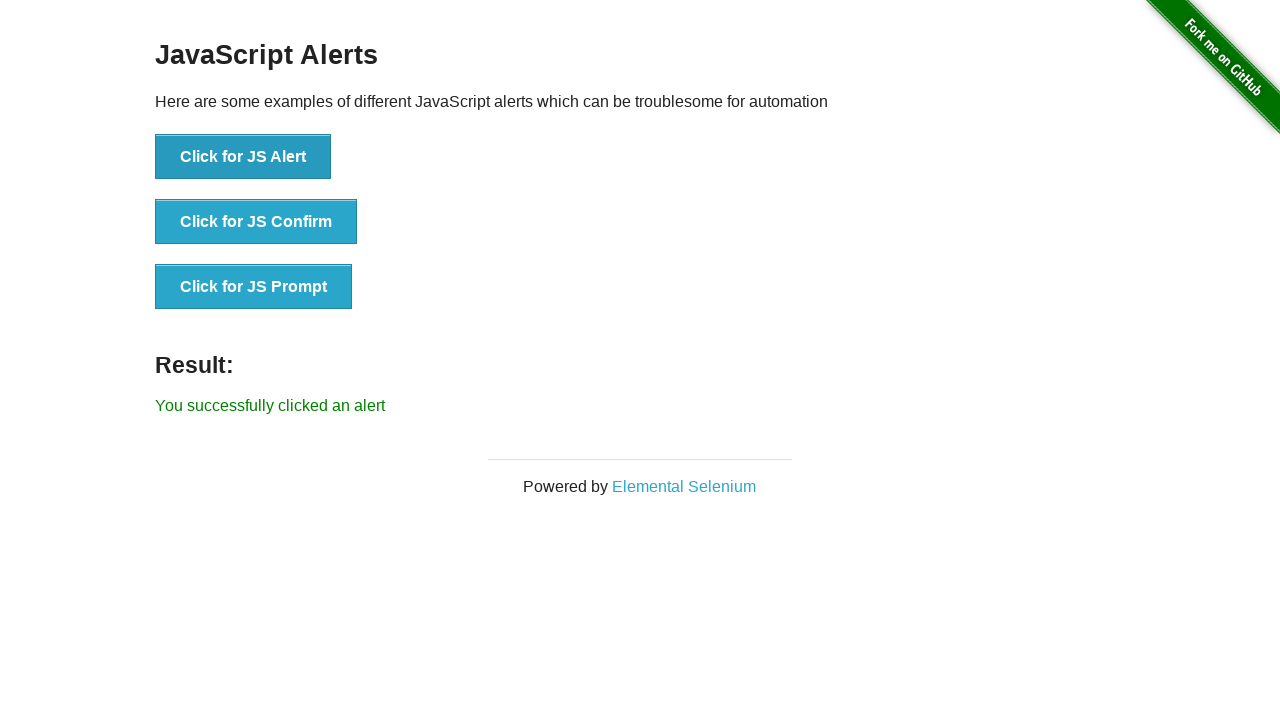

Set up dialog handler to accept alerts
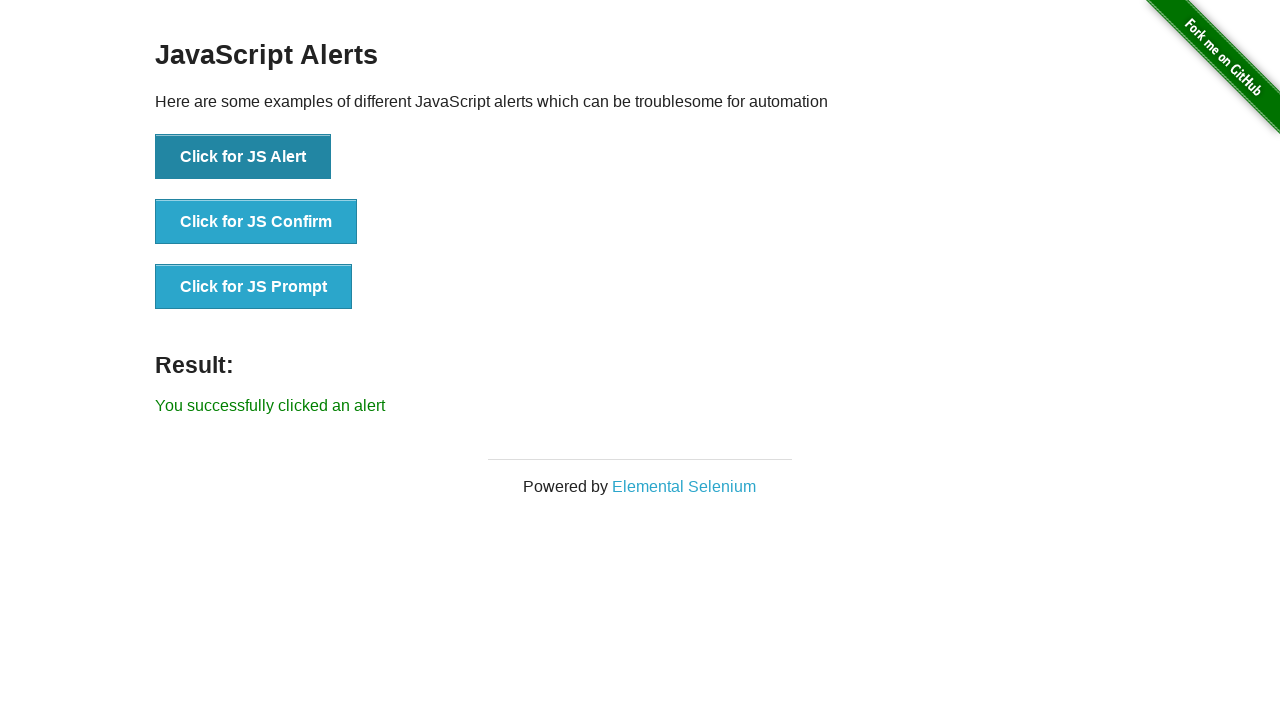

Clicked button again to trigger alert with handler active at (243, 157) on xpath=//button[text()='Click for JS Alert']
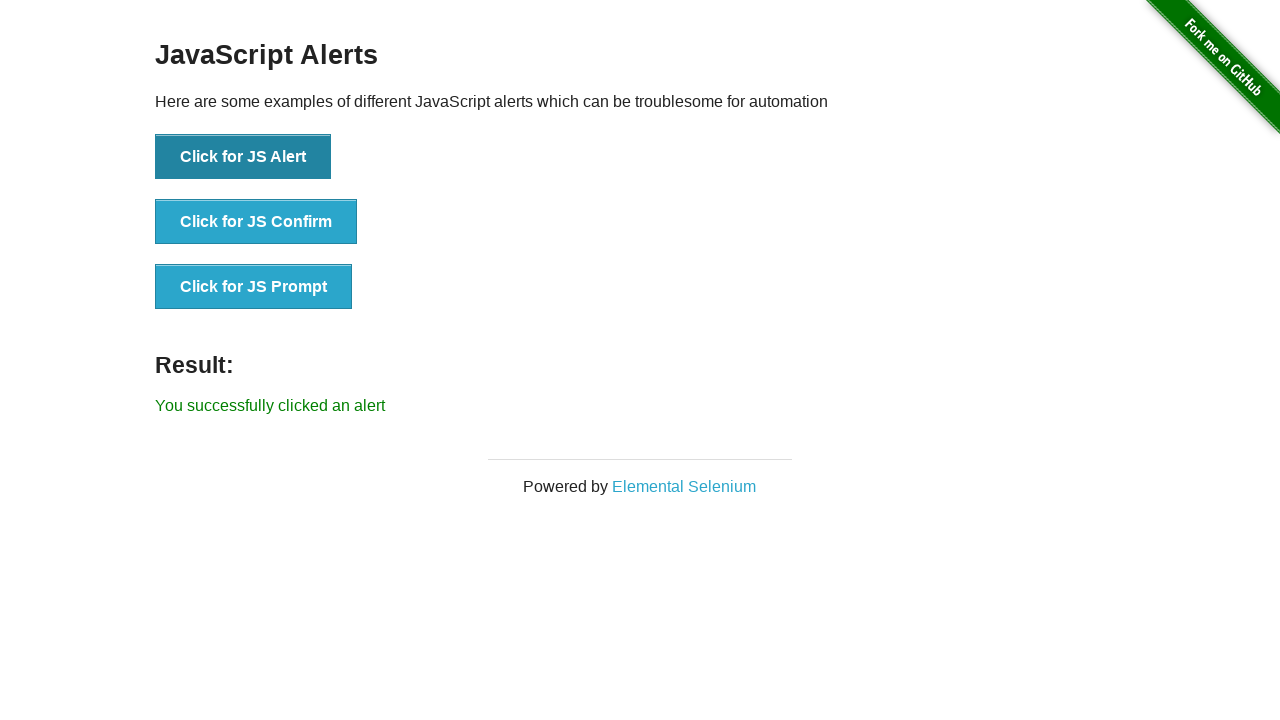

Alert was accepted and result text appeared on page
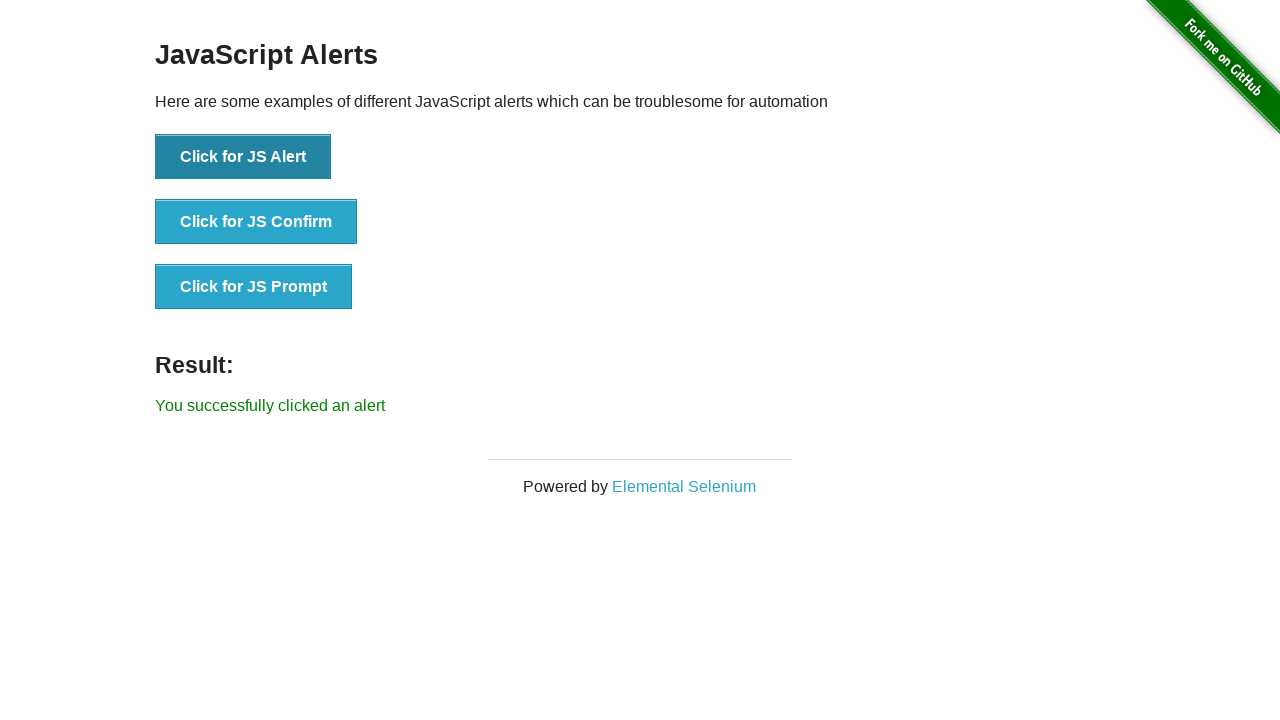

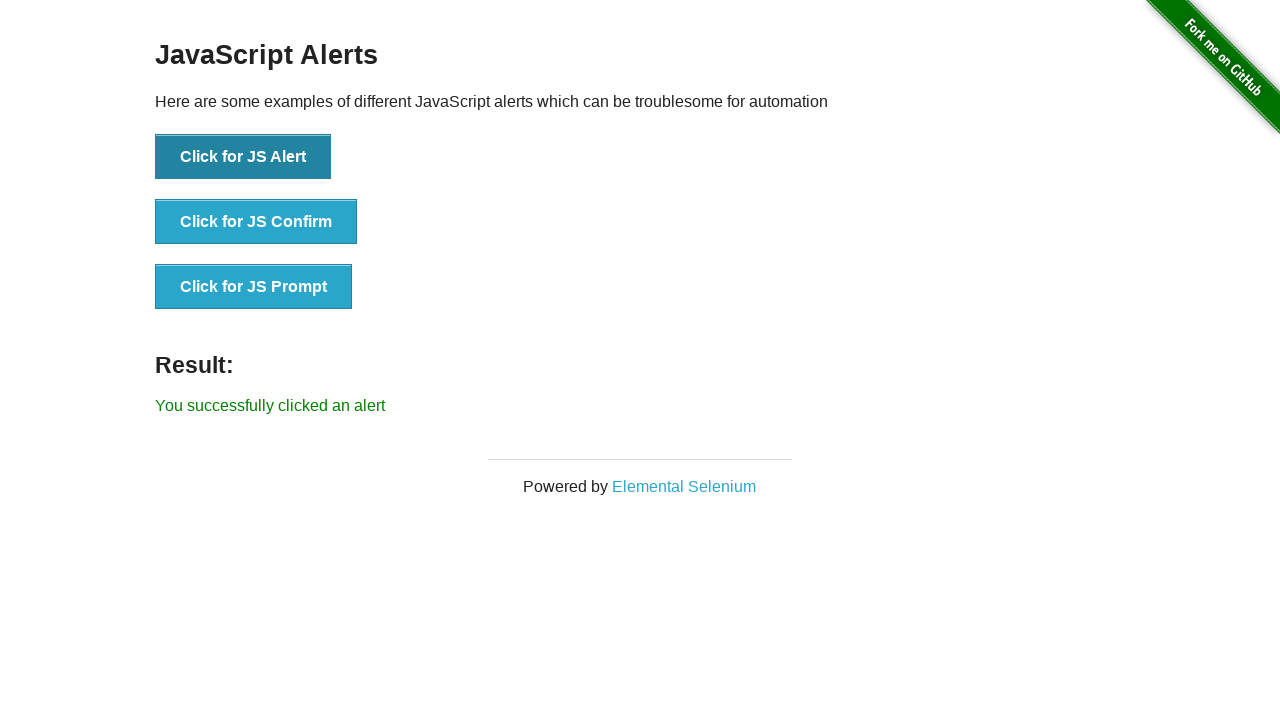